Creates three default todos, marks all as completed, then unchecks to clear the complete state of all items.

Starting URL: https://demo.playwright.dev/todomvc

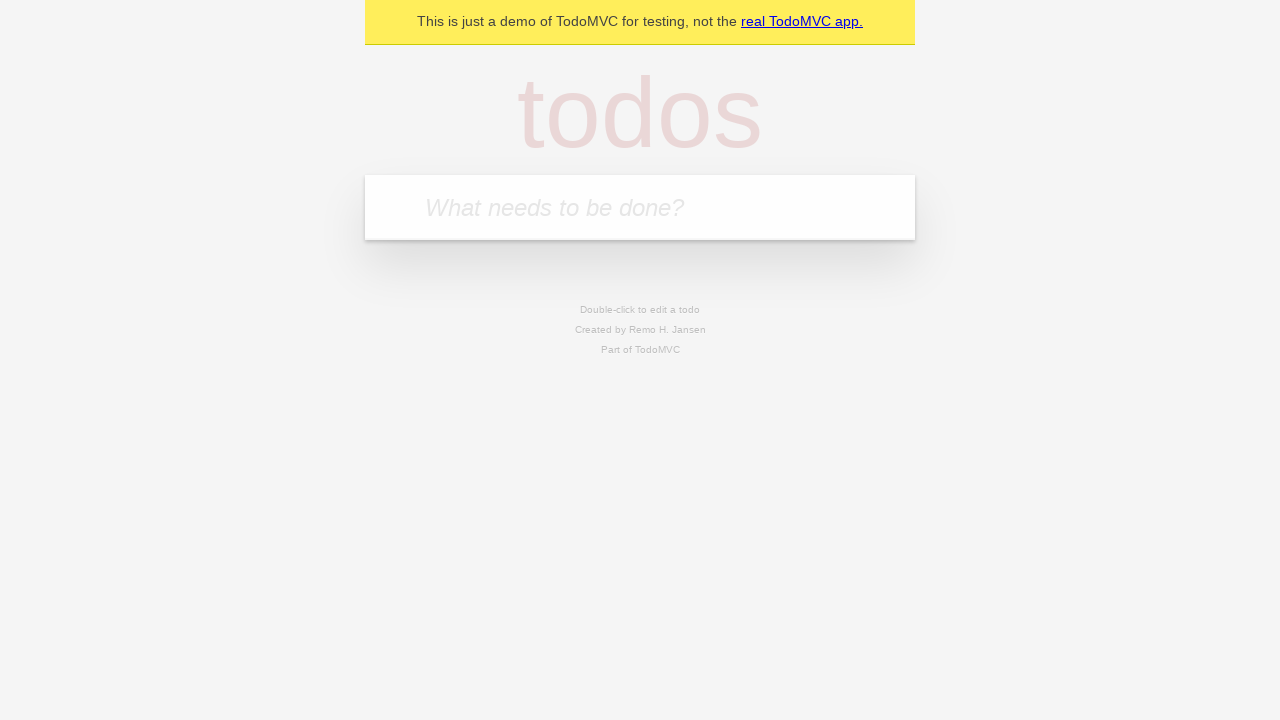

Filled new todo field with 'buy some cheese' on internal:attr=[placeholder="What needs to be done?"i]
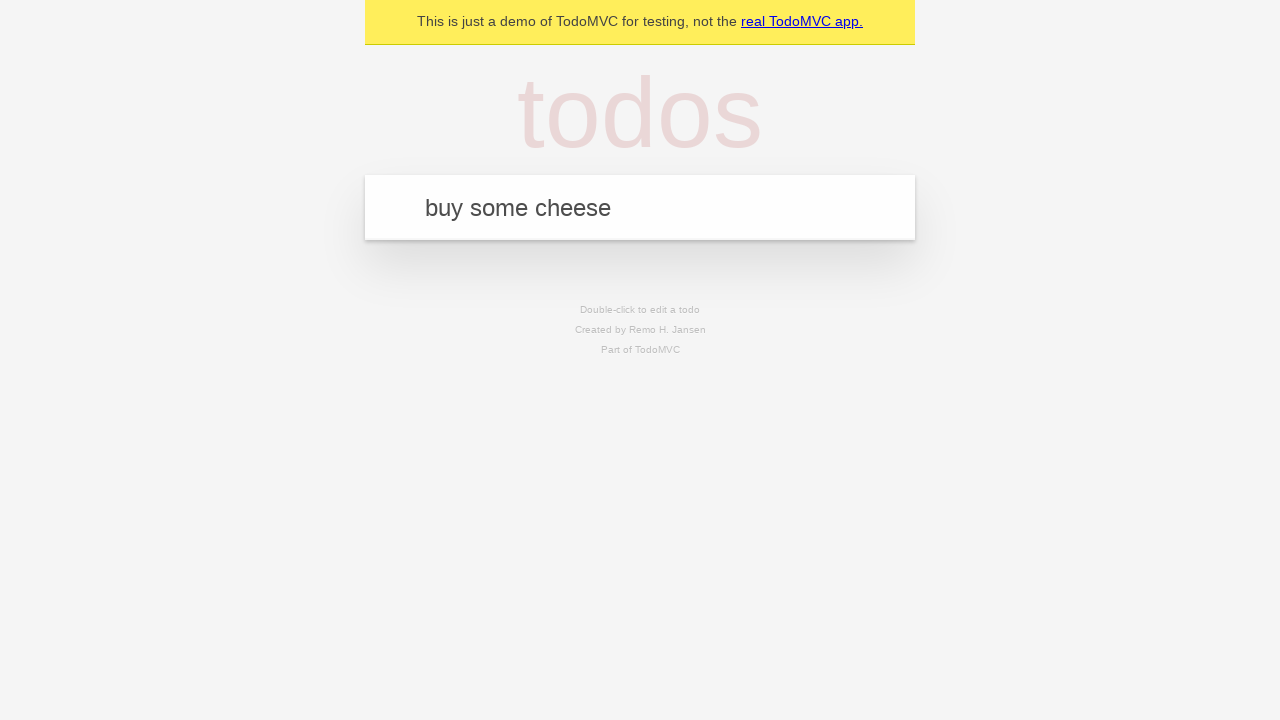

Pressed Enter to create todo 'buy some cheese' on internal:attr=[placeholder="What needs to be done?"i]
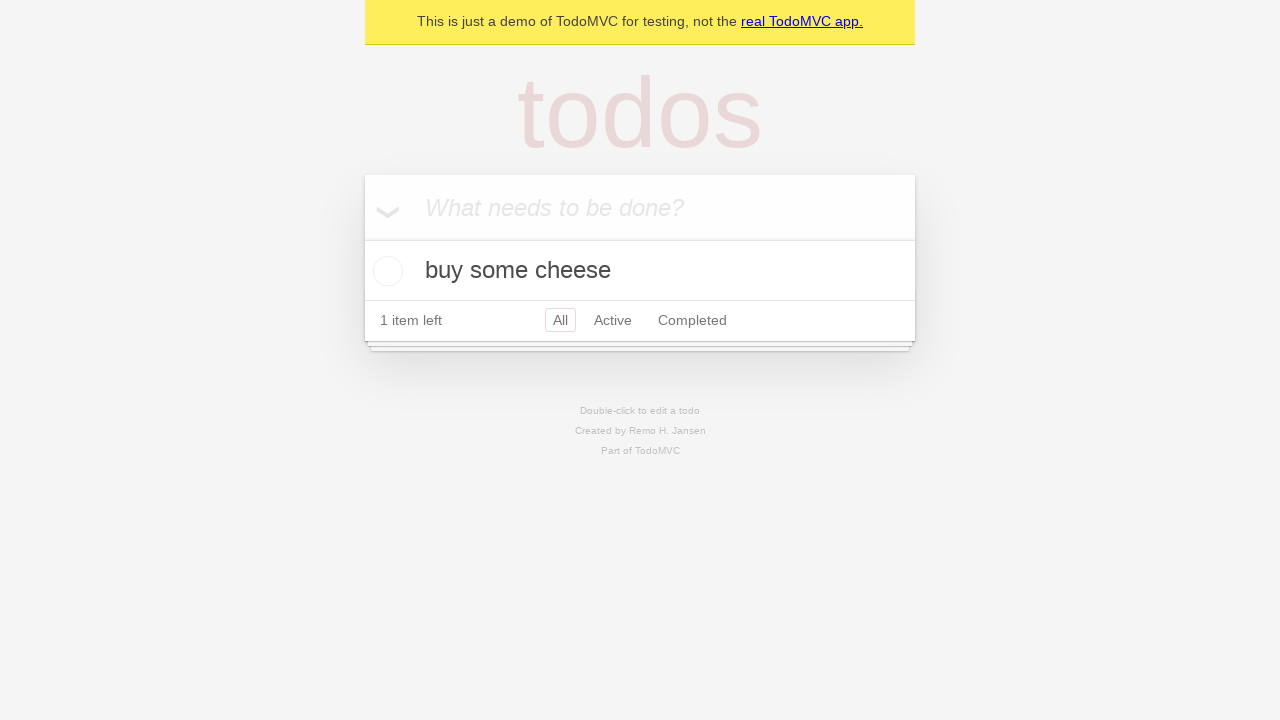

Filled new todo field with 'feed the cat' on internal:attr=[placeholder="What needs to be done?"i]
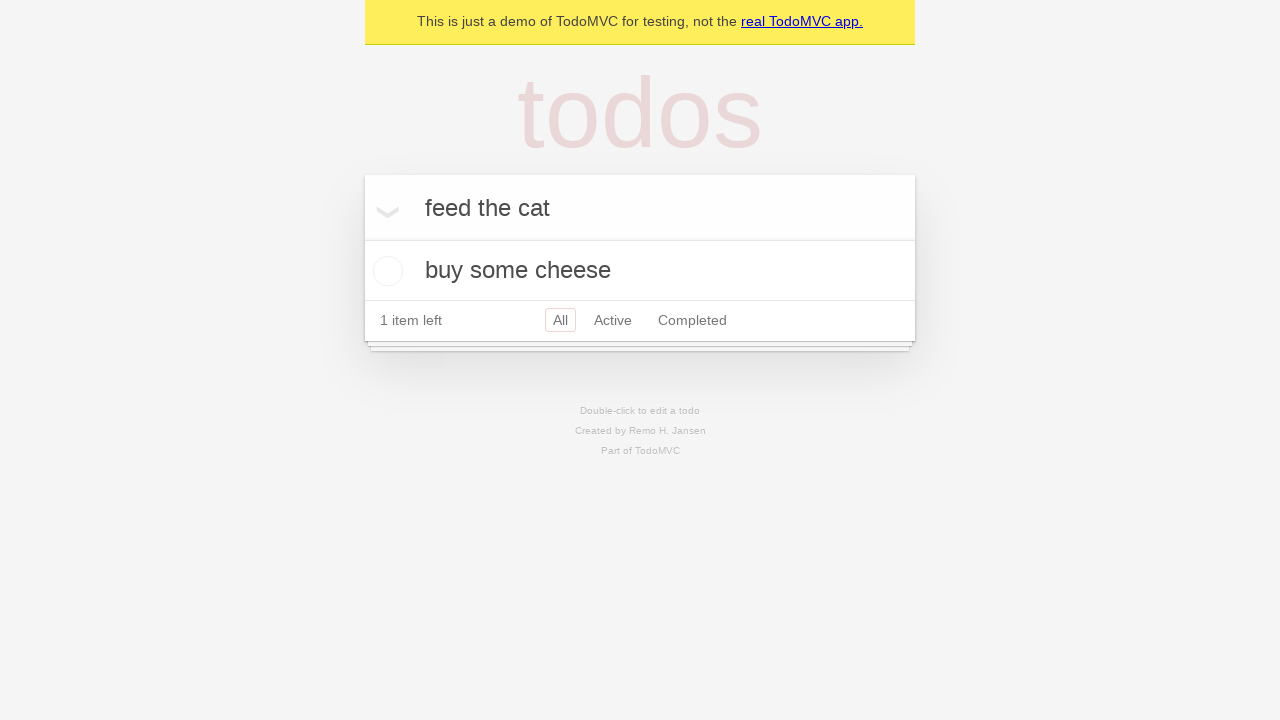

Pressed Enter to create todo 'feed the cat' on internal:attr=[placeholder="What needs to be done?"i]
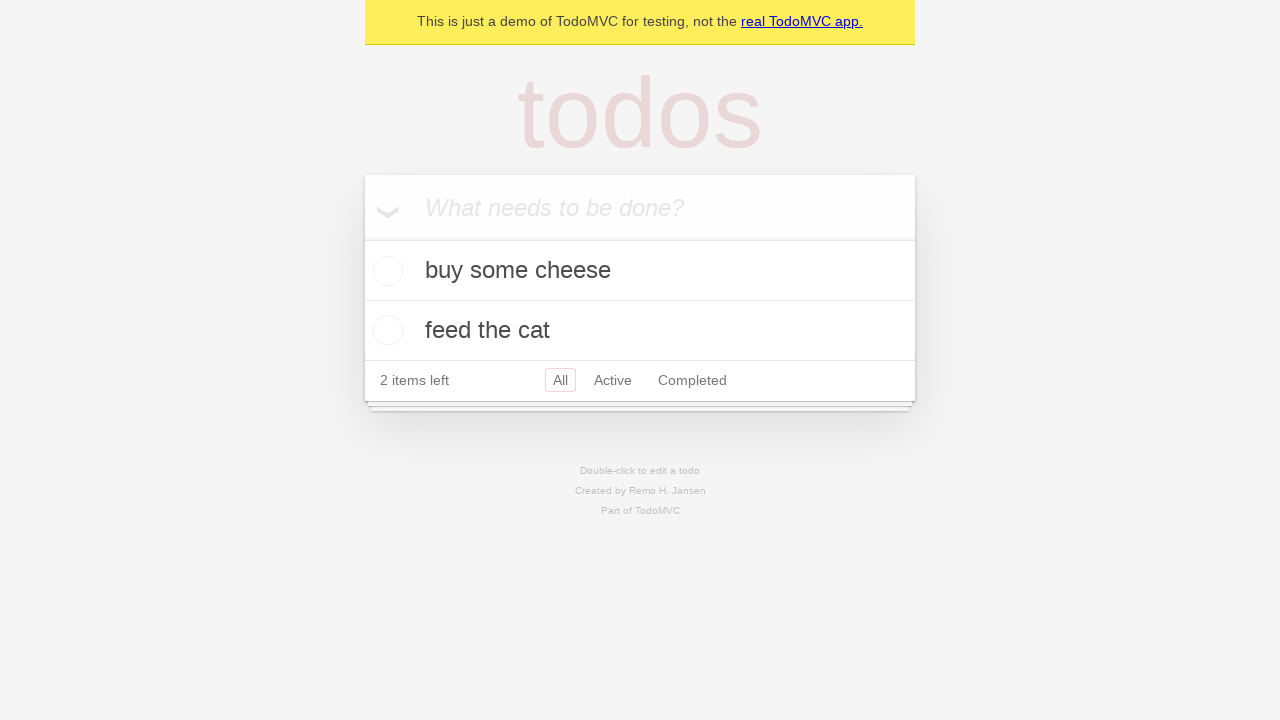

Filled new todo field with 'book a doctors appointment' on internal:attr=[placeholder="What needs to be done?"i]
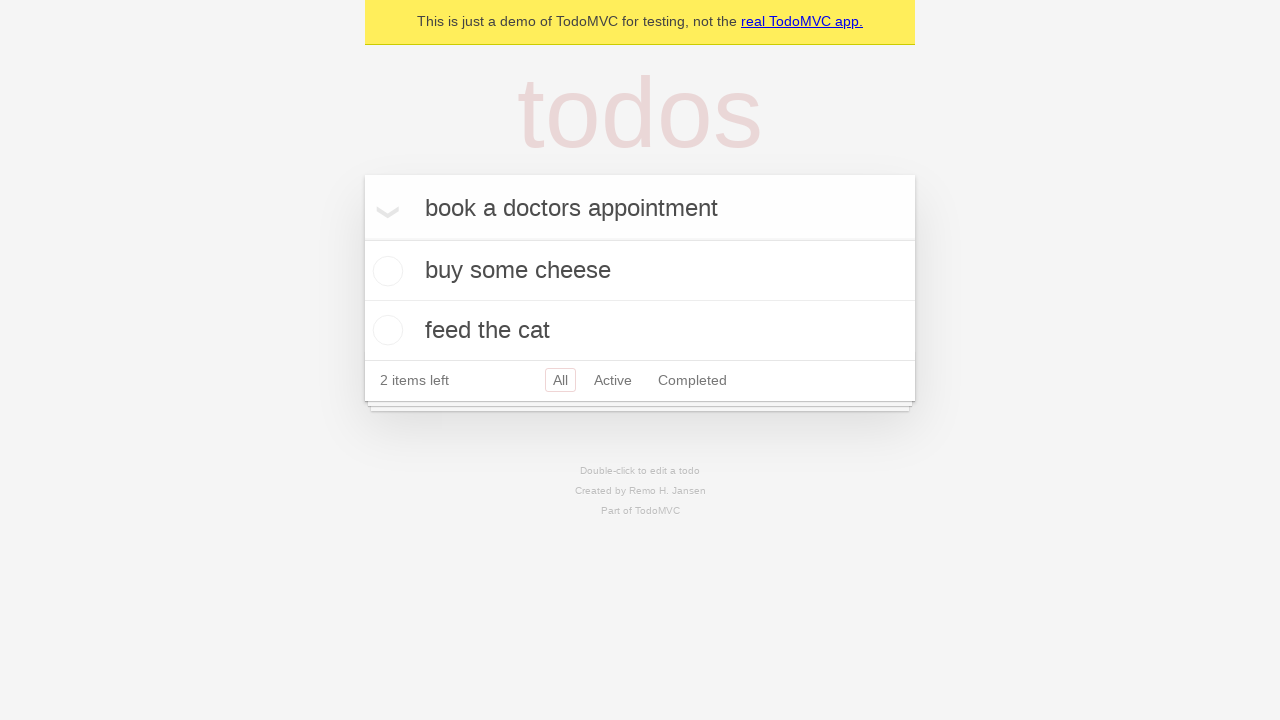

Pressed Enter to create todo 'book a doctors appointment' on internal:attr=[placeholder="What needs to be done?"i]
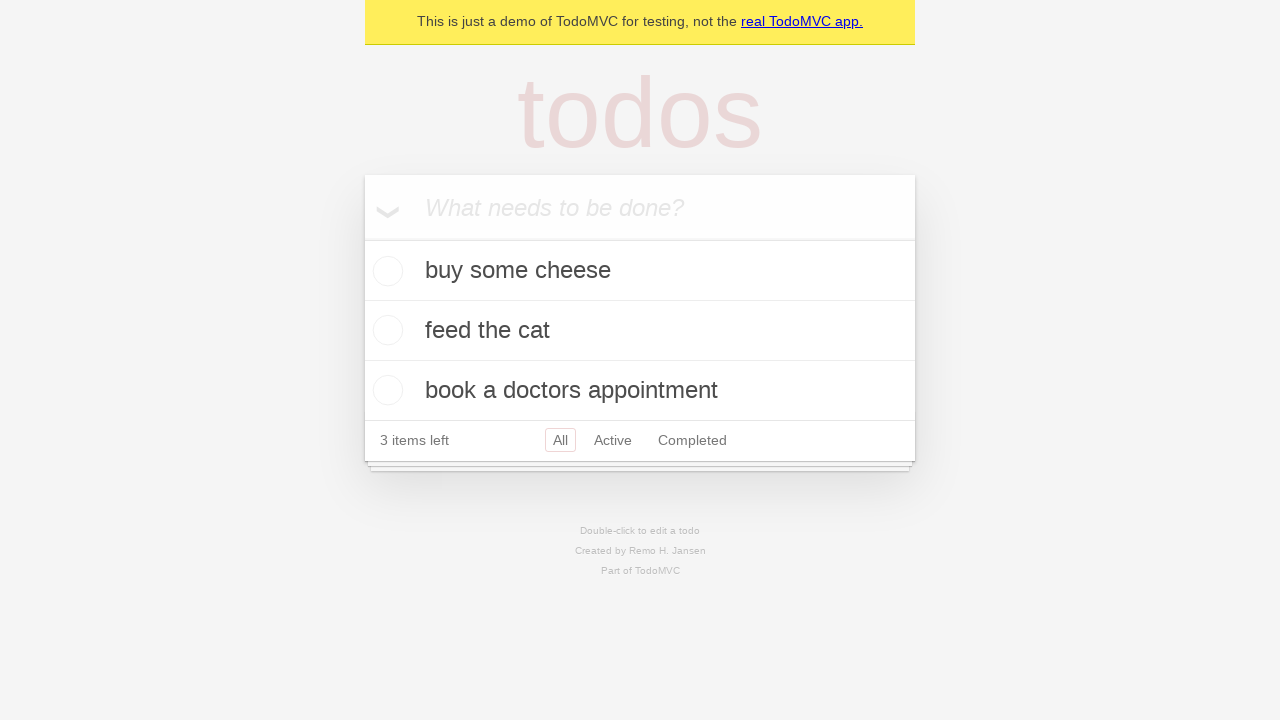

Marked all items as completed at (362, 238) on internal:label="Mark all as complete"i
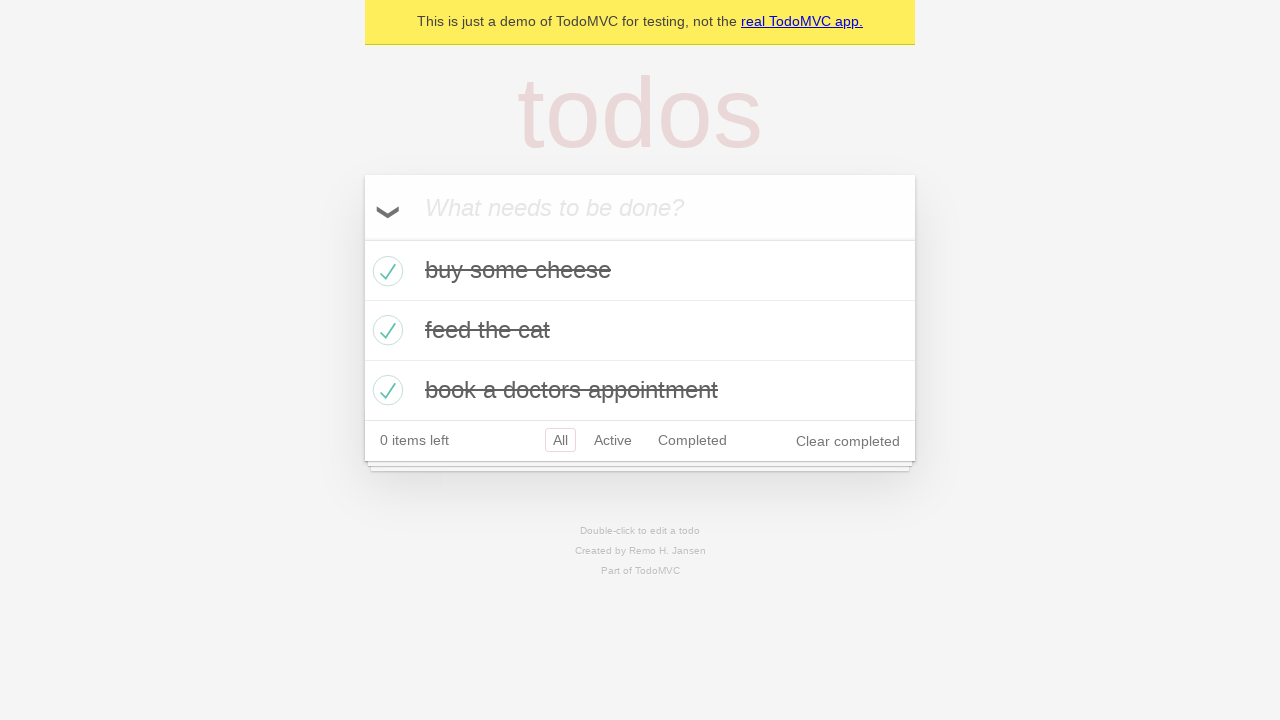

Unchecked all items to clear complete state at (362, 238) on internal:label="Mark all as complete"i
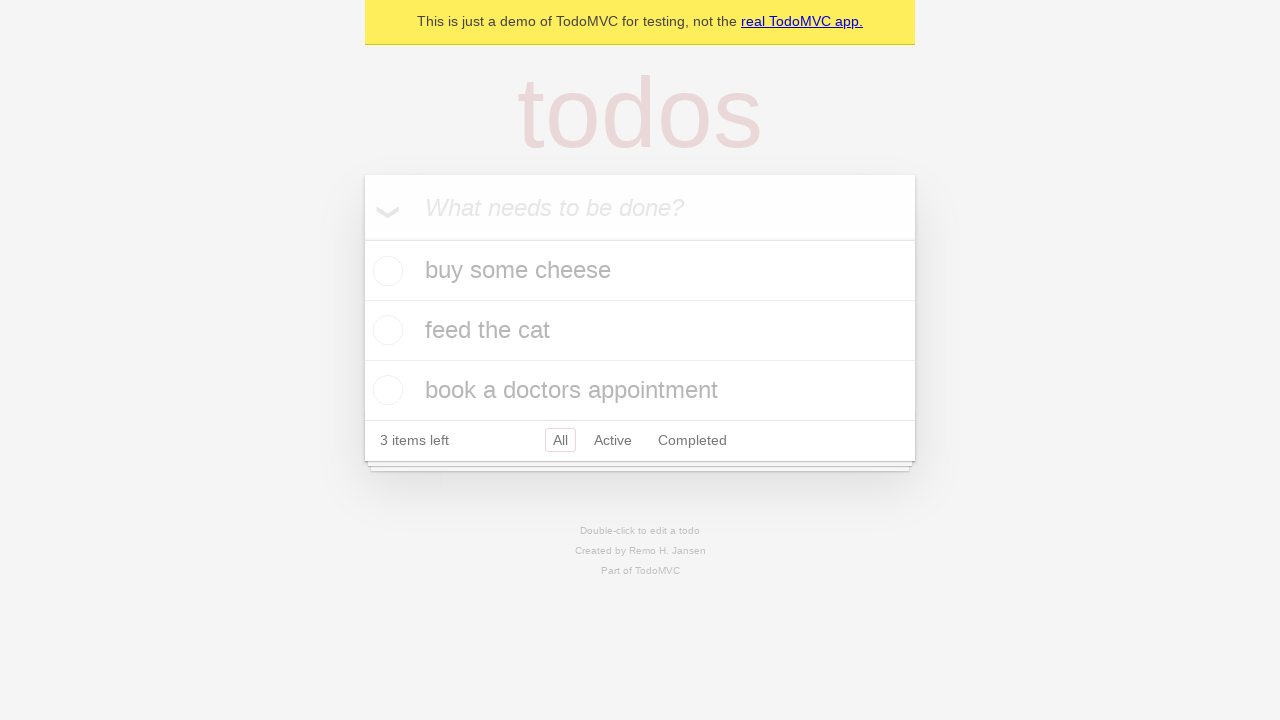

Todo items are visible on the page
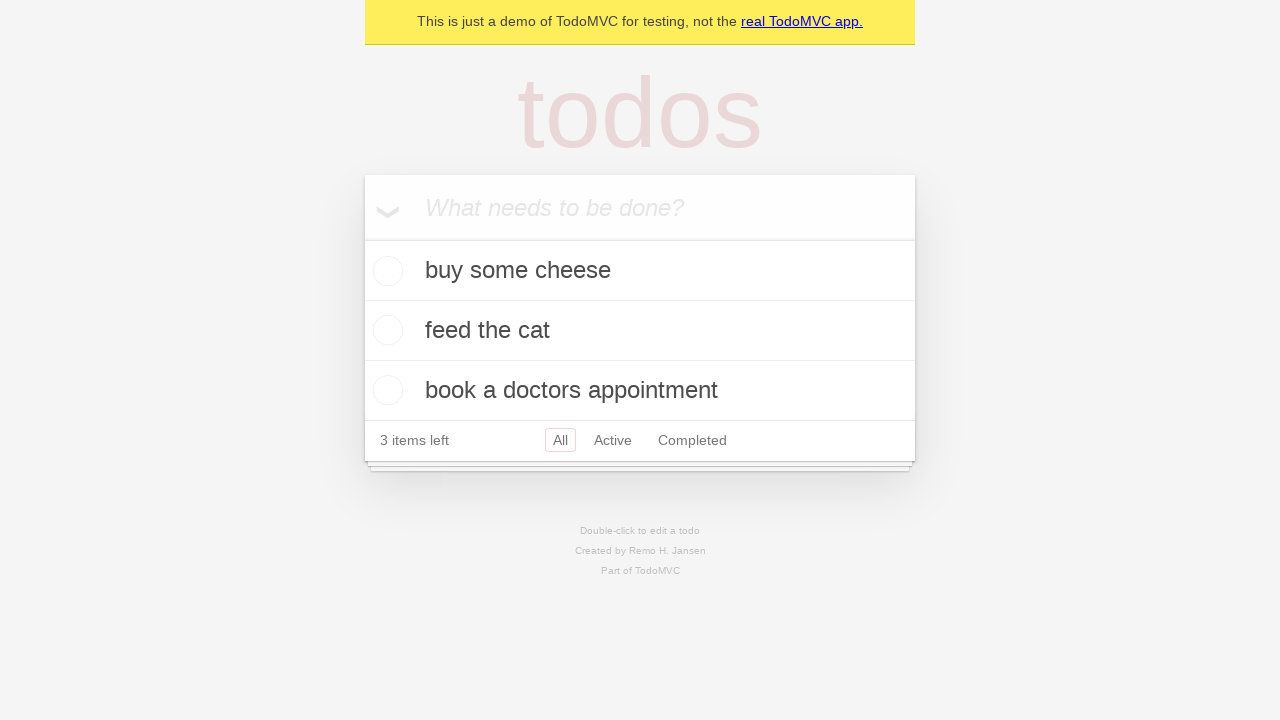

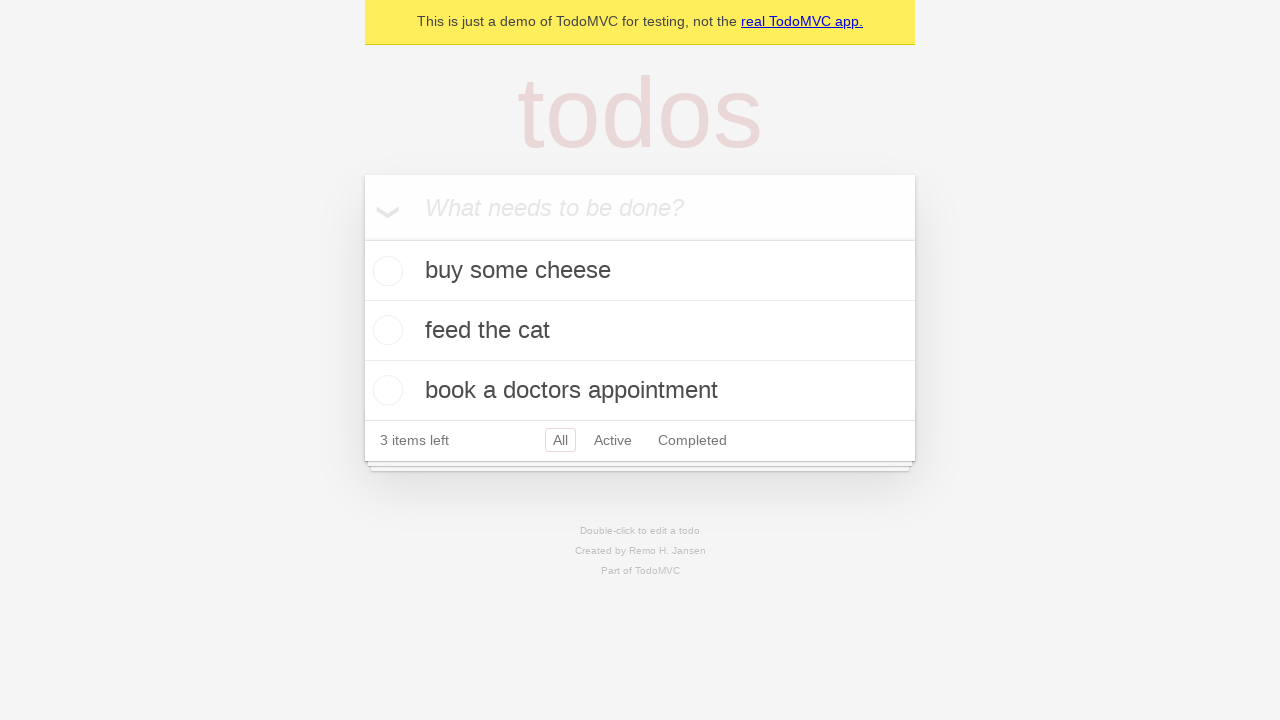